Tests the table filter functionality on an offers page by searching for "Rice" and verifying that all displayed results contain the search term.

Starting URL: https://rahulshettyacademy.com/seleniumPractise/#/offers

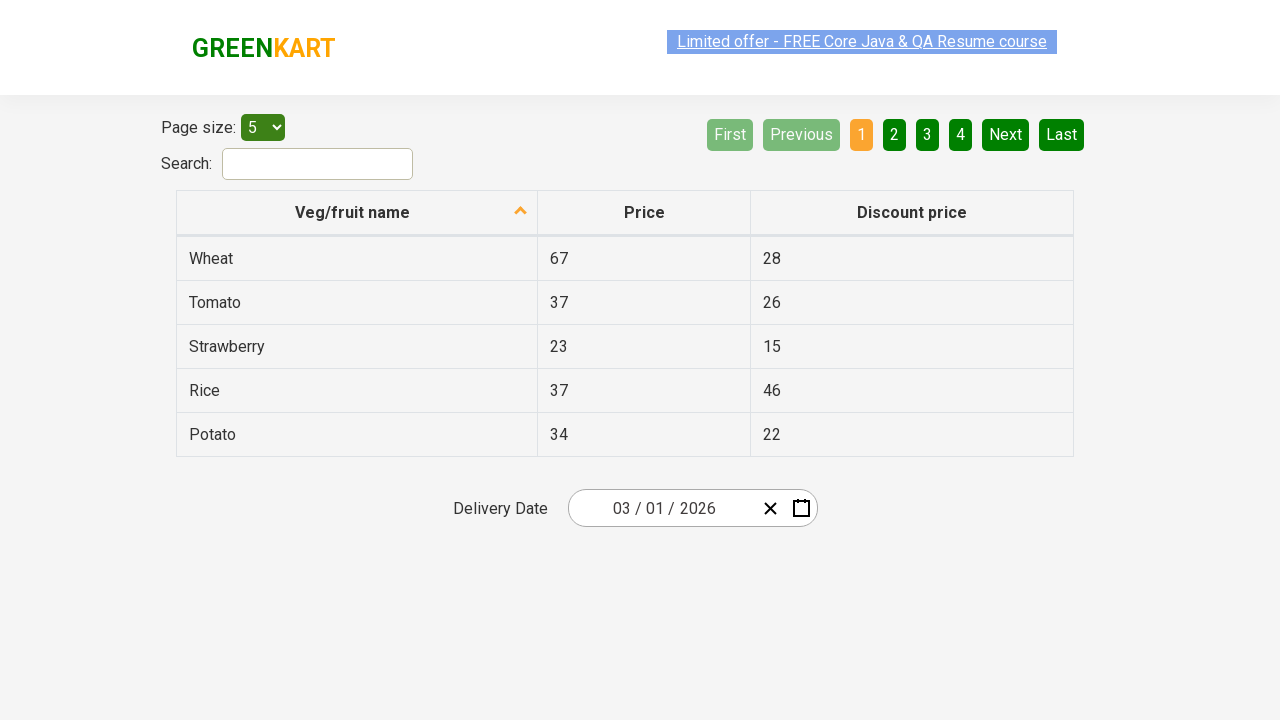

Filled search field with 'Rice' on #search-field
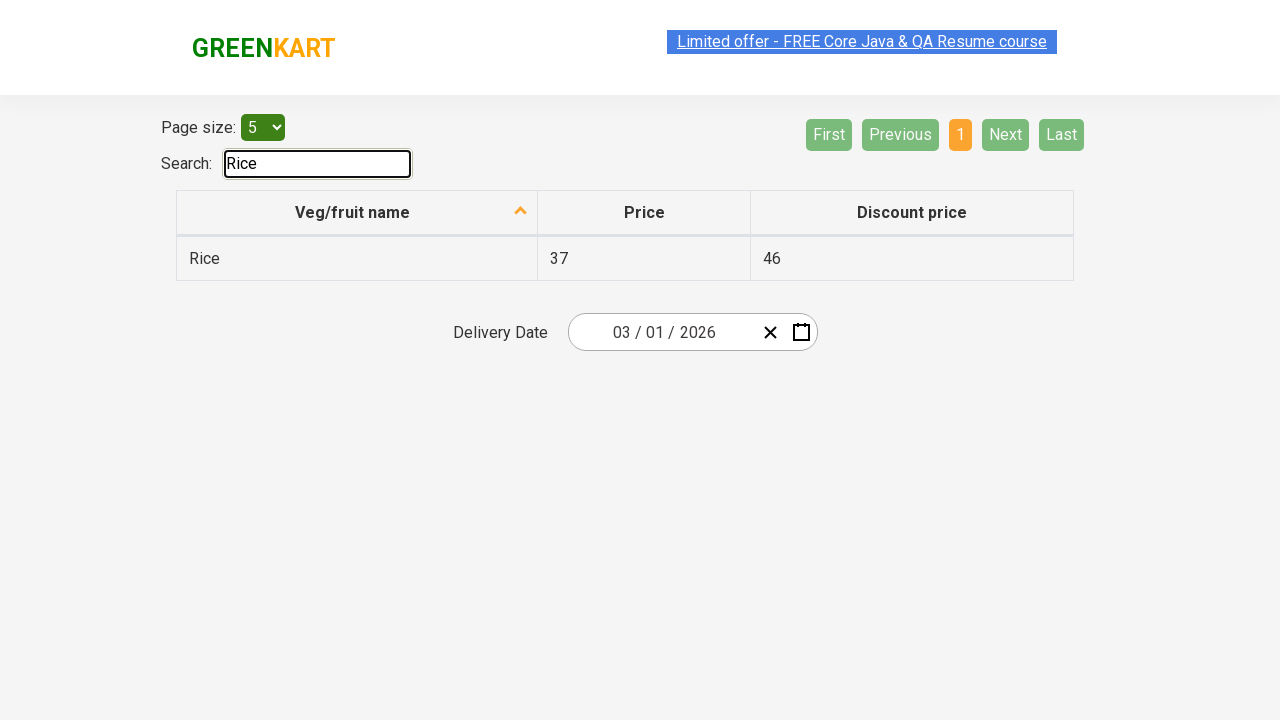

Table filtered and results loaded
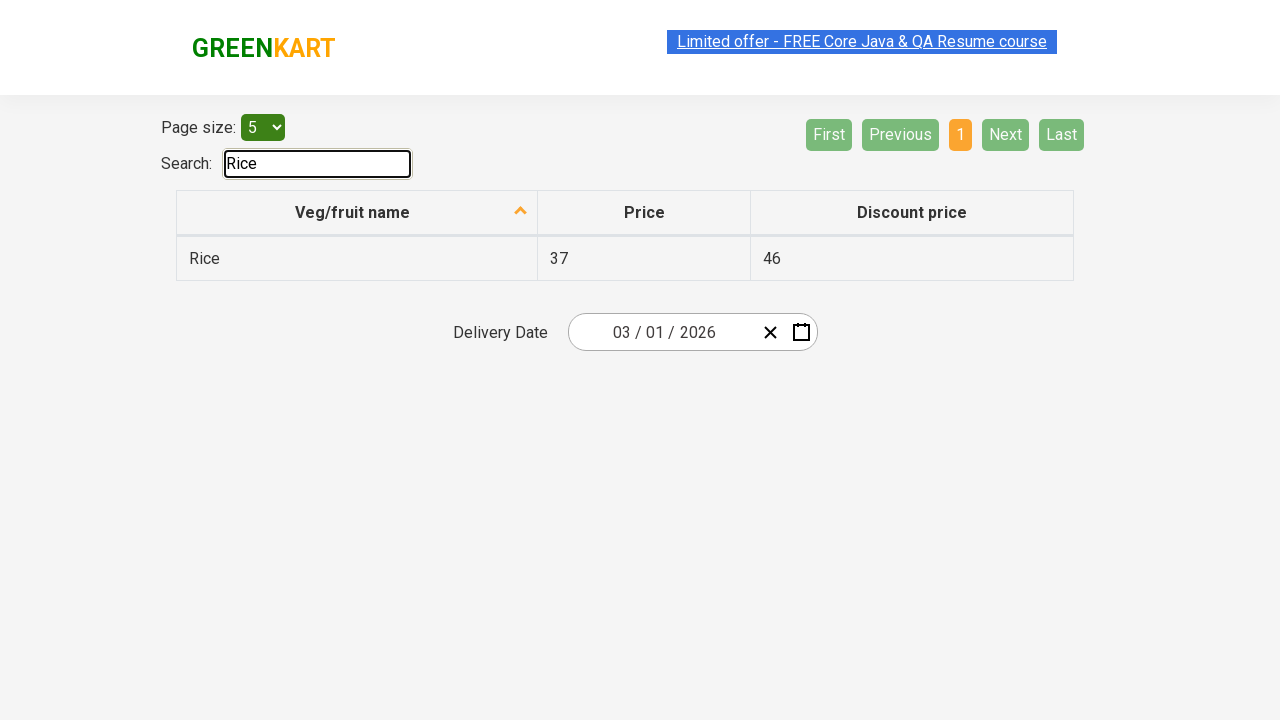

Retrieved all vegetable names from filtered table
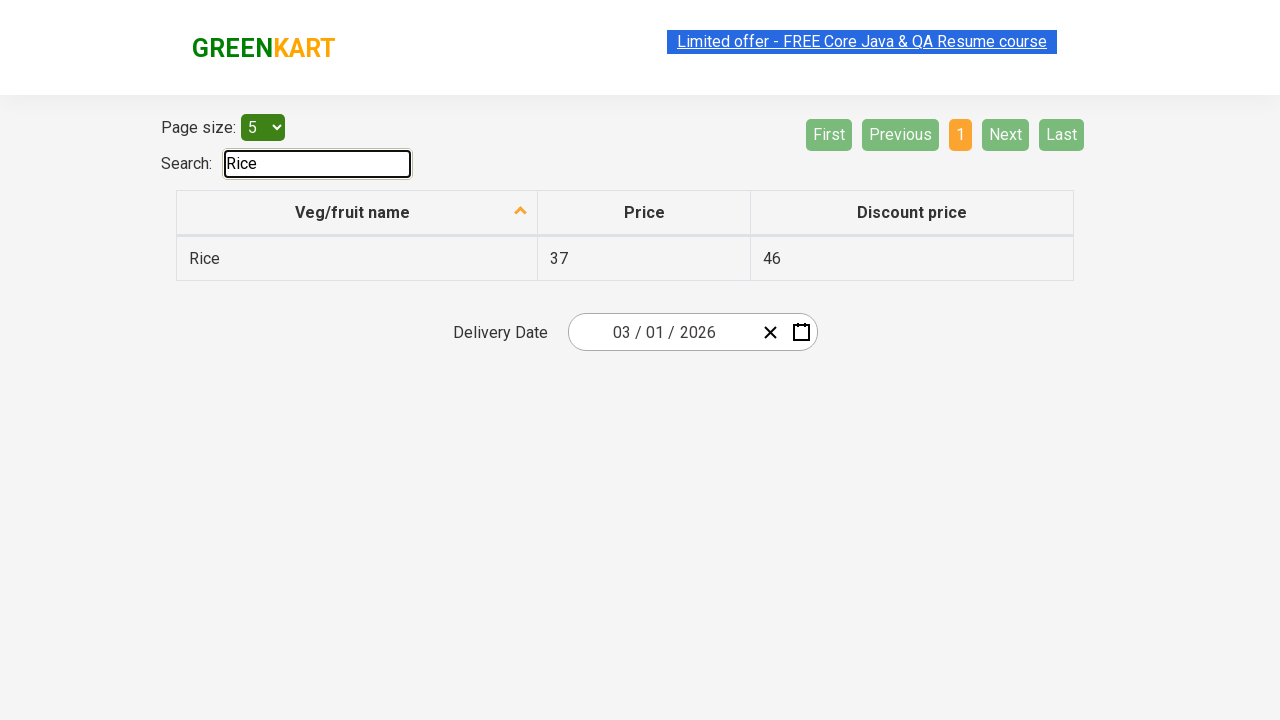

Verified 'Rice' contains 'Rice'
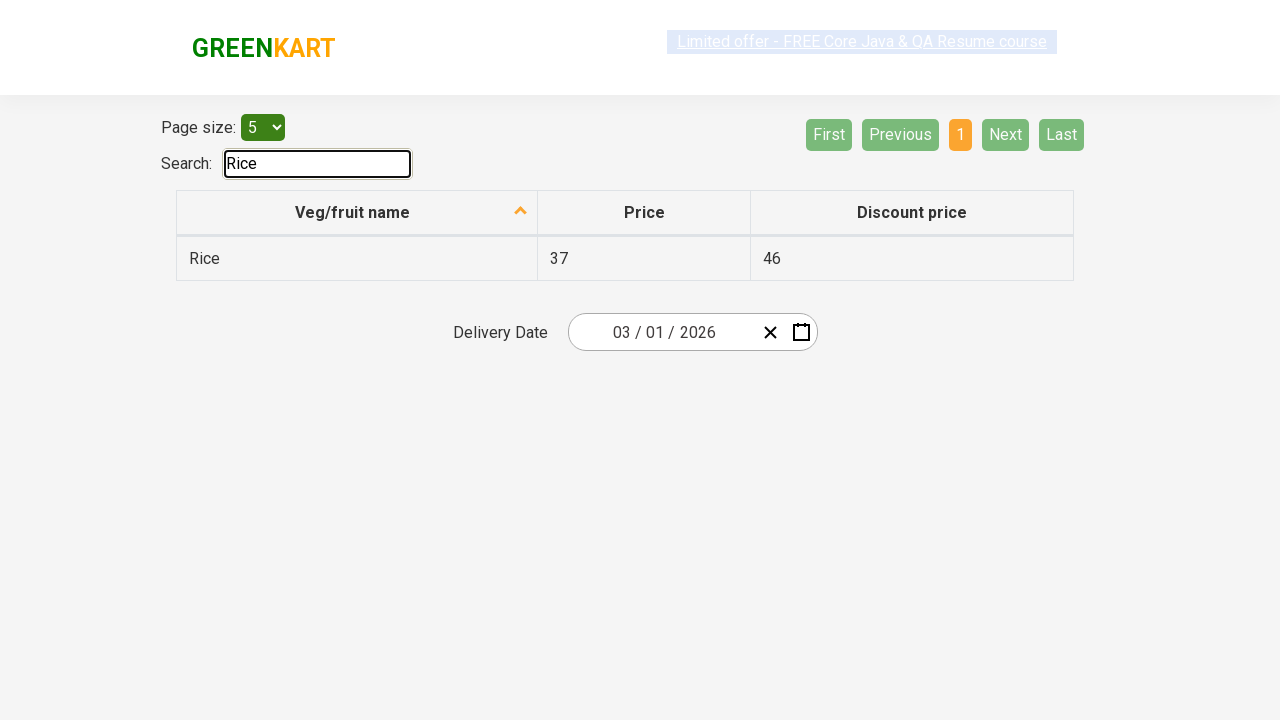

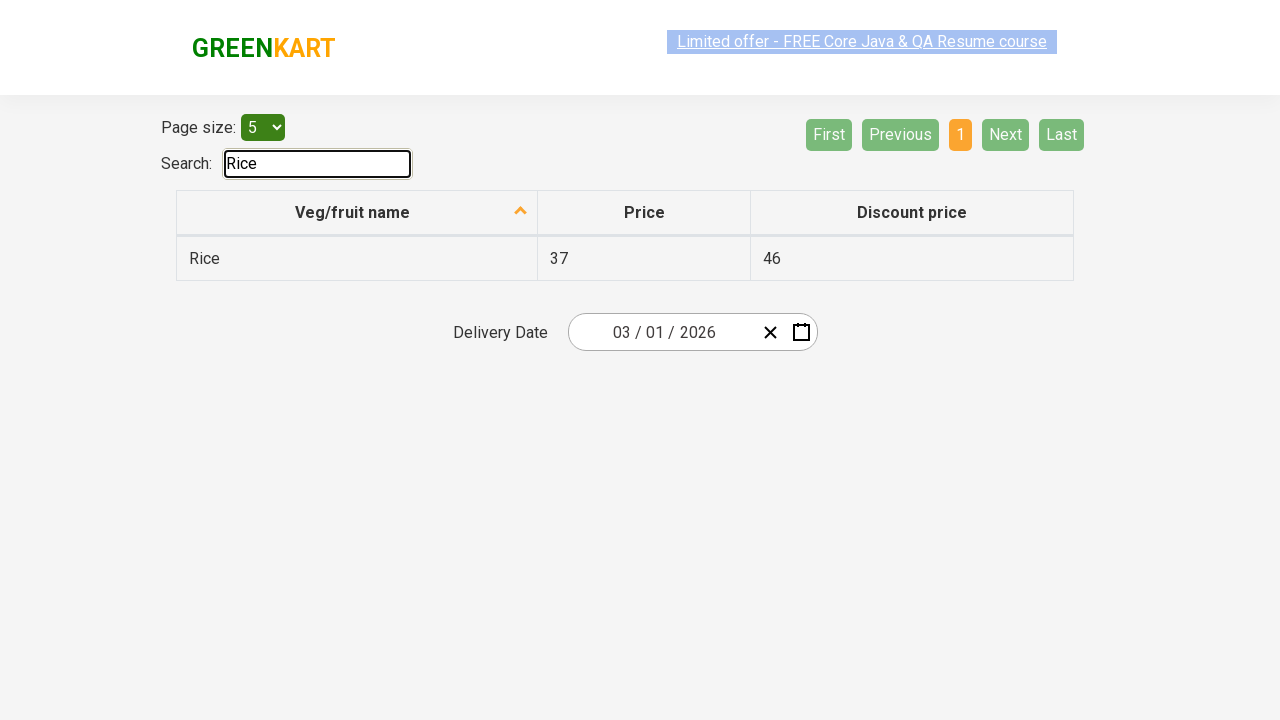